Tests jQuery UI custom dropdown selection by clicking the dropdown trigger and selecting a specific numeric option from the list

Starting URL: https://jqueryui.com/resources/demos/selectmenu/default.html

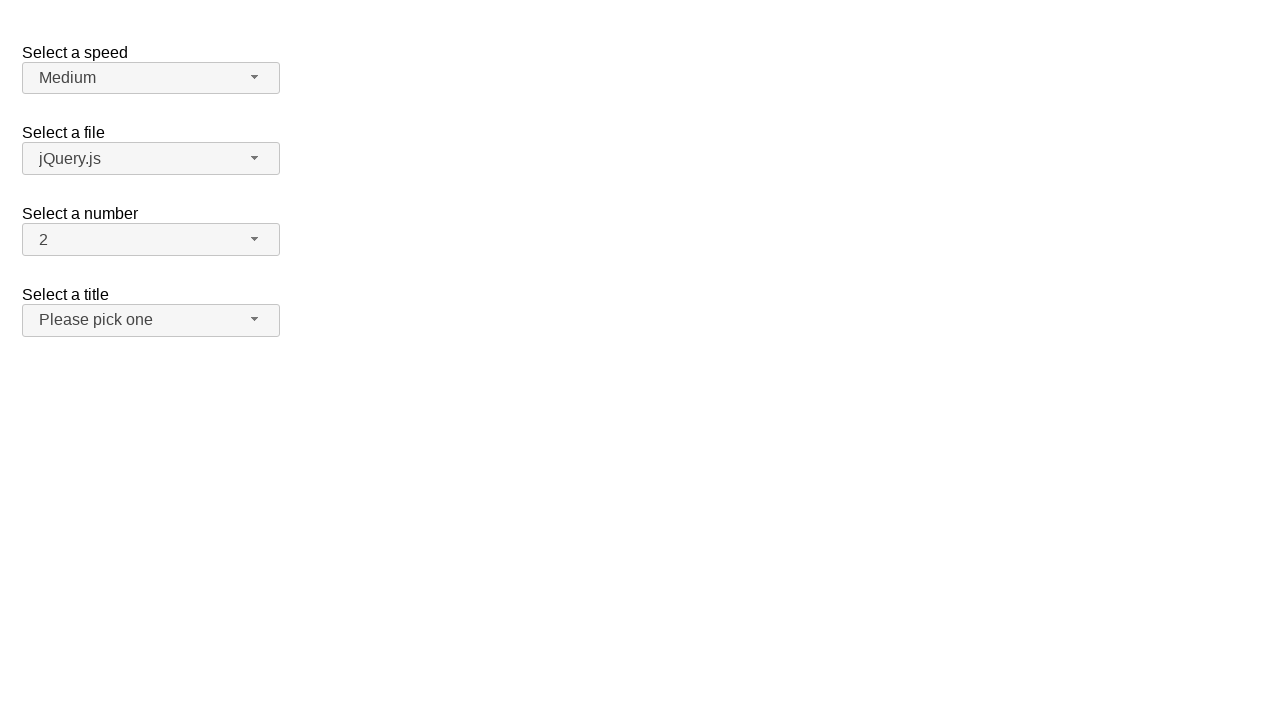

Clicked dropdown trigger button to open jQuery UI selectmenu at (151, 240) on span#number-button
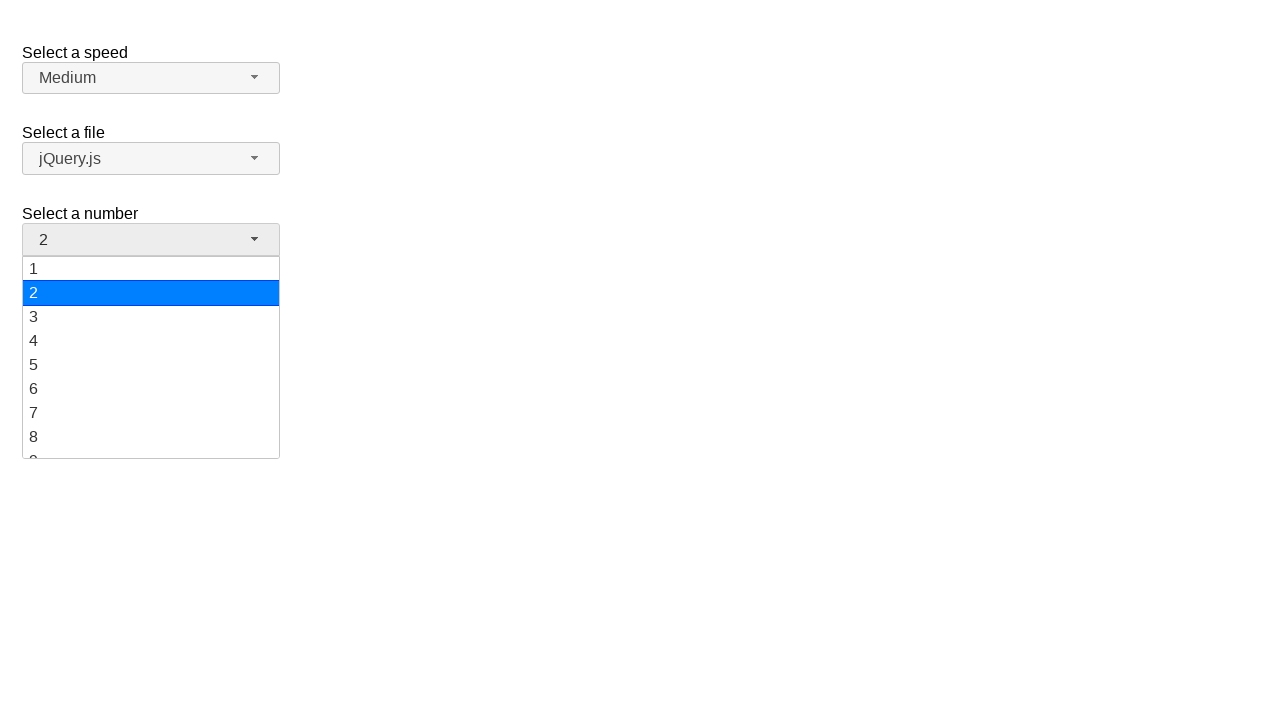

Dropdown menu items loaded successfully
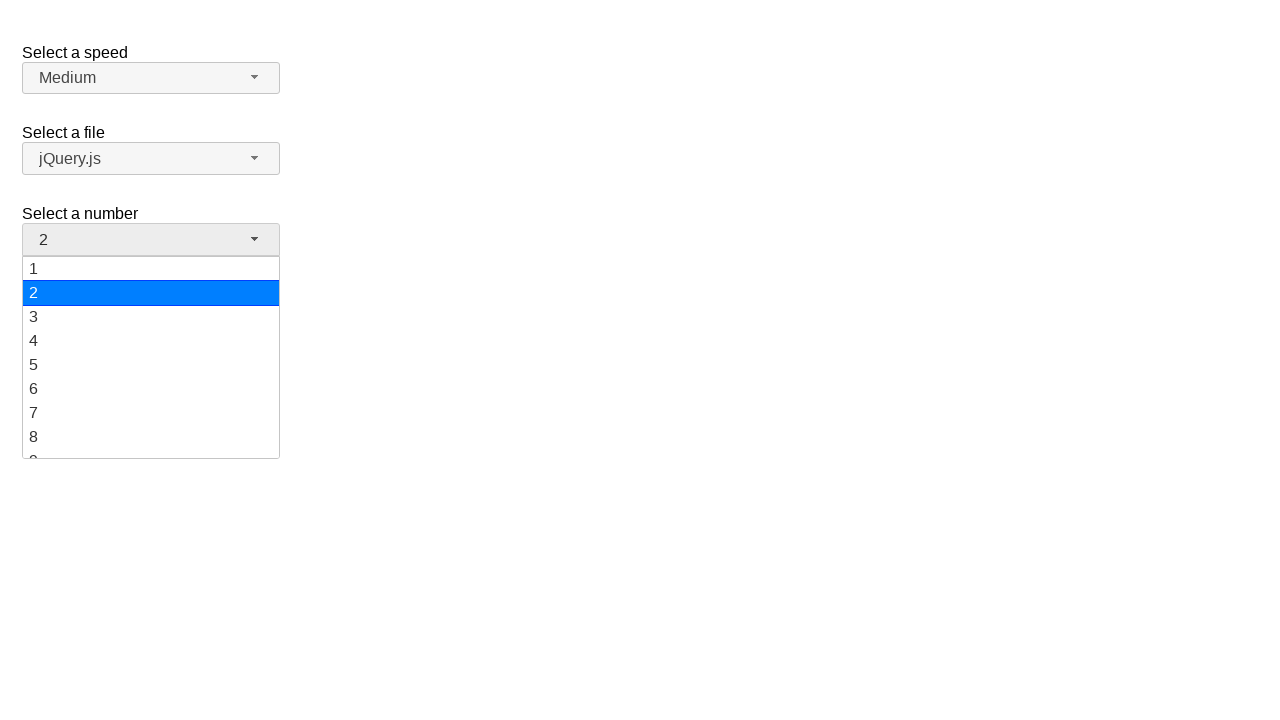

Selected numeric option '10' from the dropdown list at (151, 357) on ul#number-menu div >> nth=9
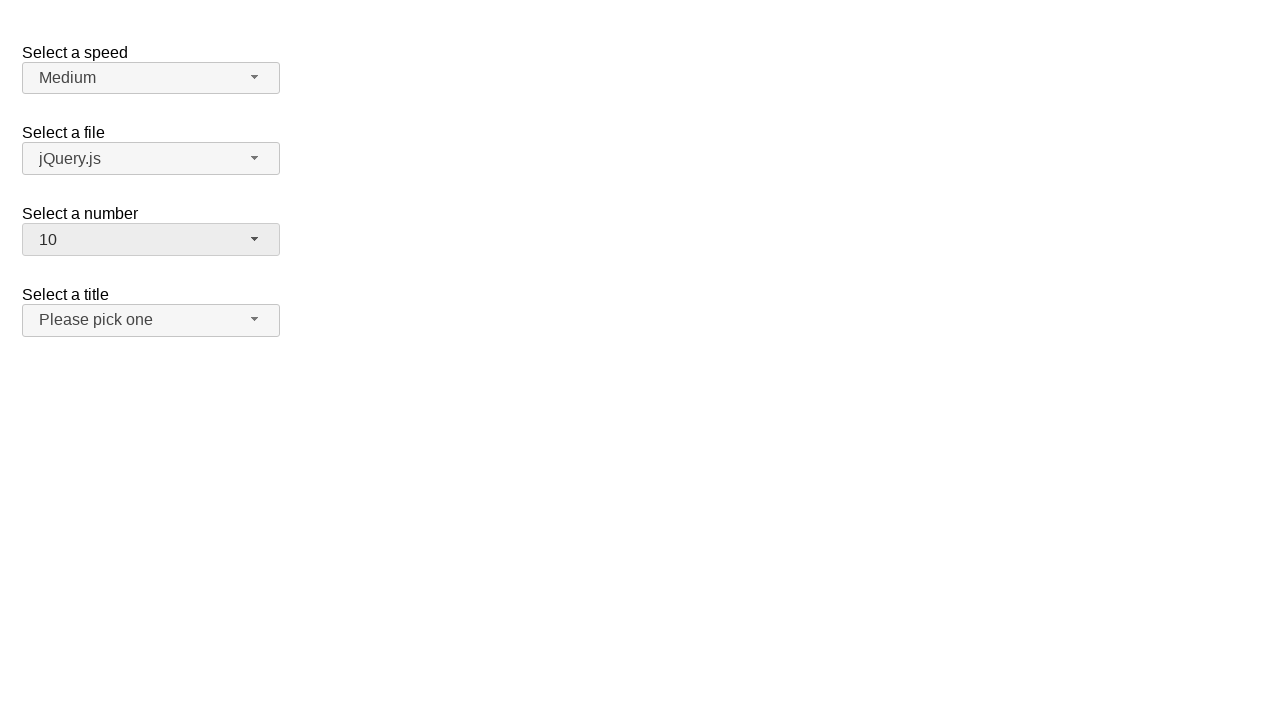

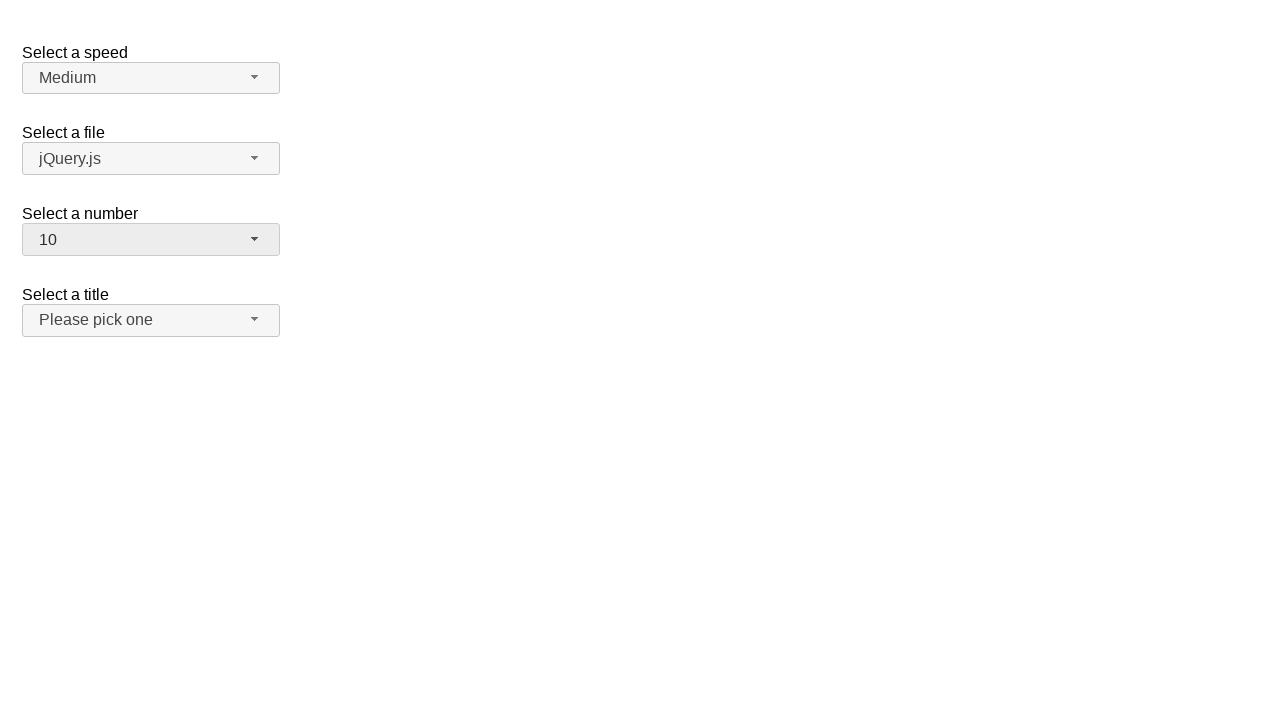